Tests JavaScript alert/prompt dialog handling by clicking a demo button, entering text into a prompt, dismissing it, and then accepting another dialog.

Starting URL: https://javascript.info/alert-prompt-confirm

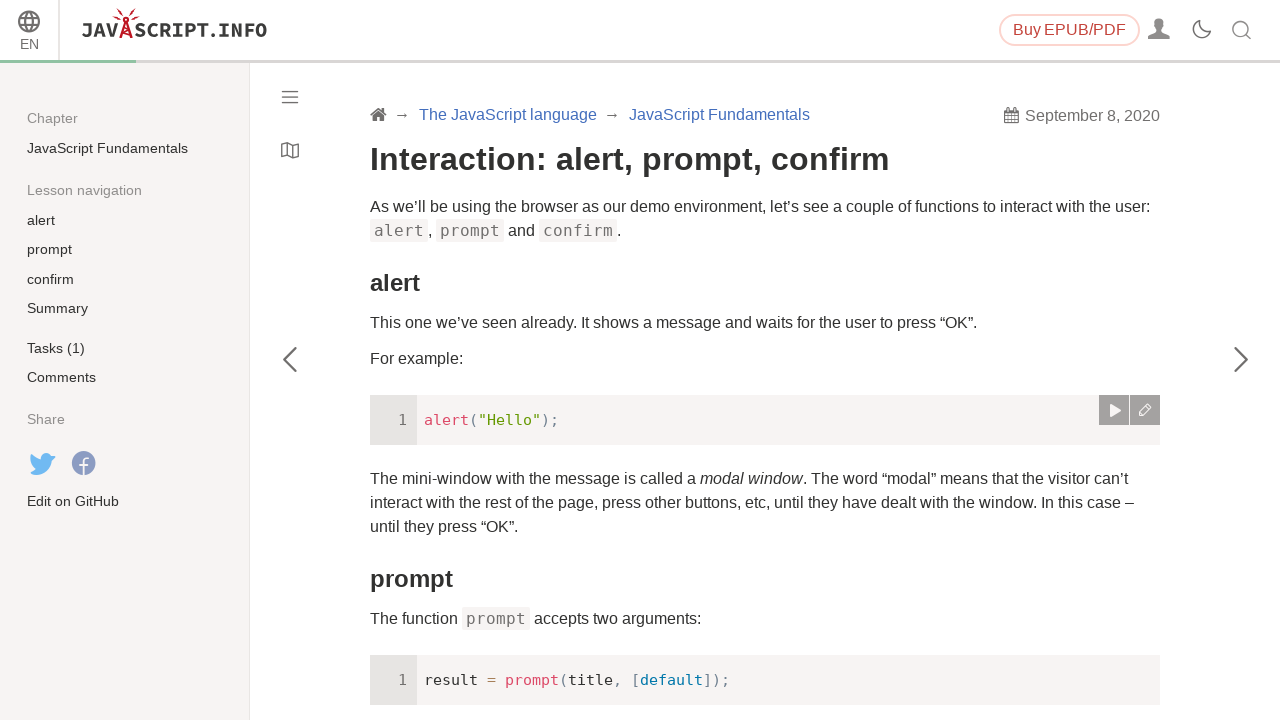

Clicked 'Run the demo' link to trigger the prompt dialog at (420, 361) on text=Run the demo
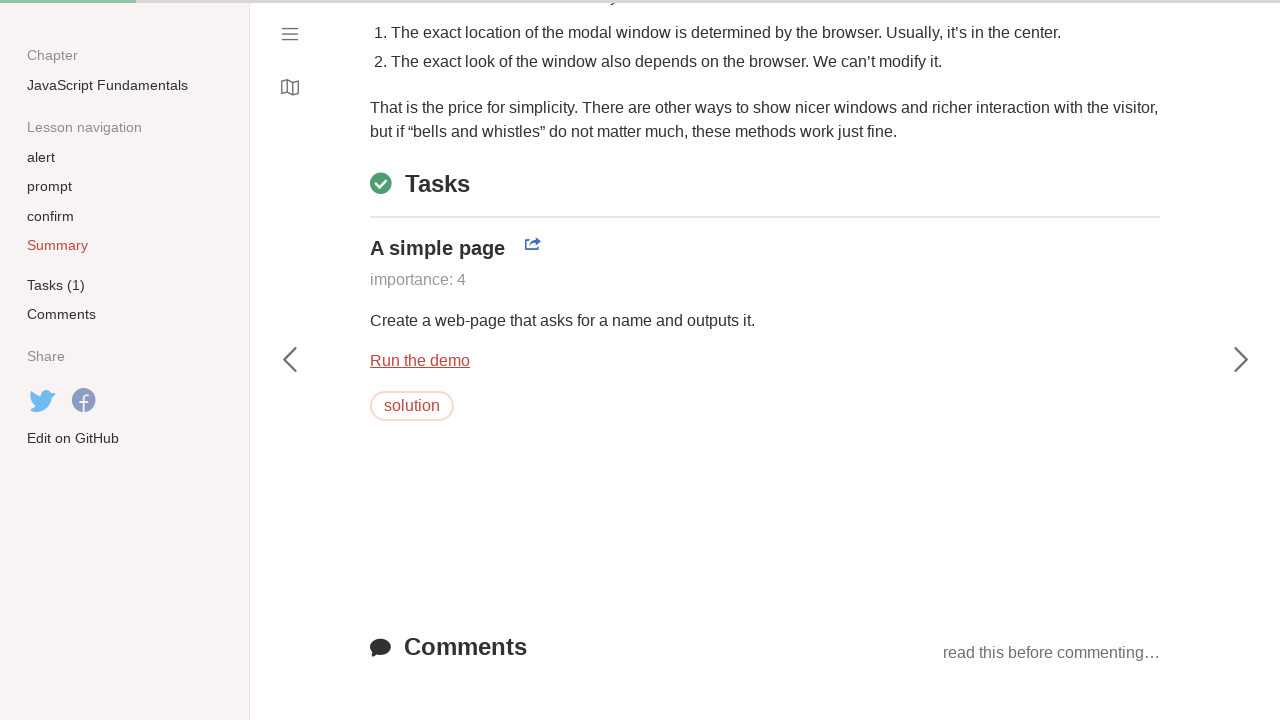

Set up dialog handler to accept with name 'Sudhakar'
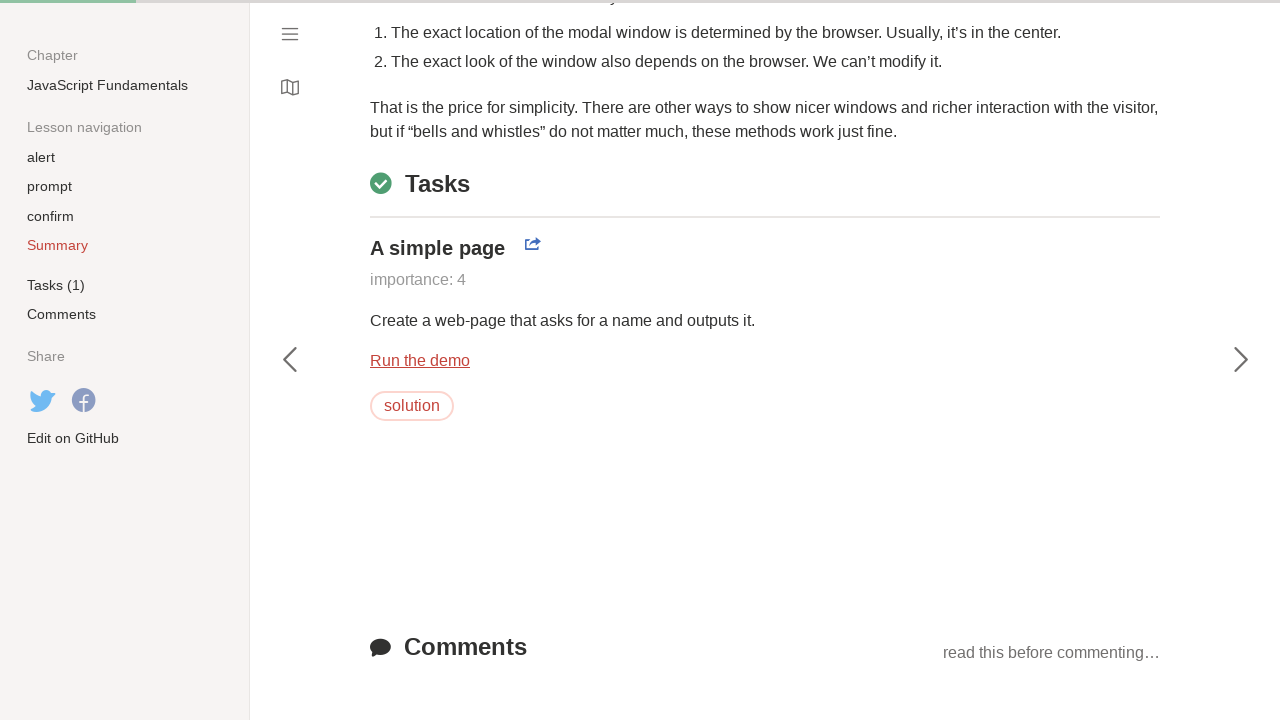

Waited for the dialog interaction to complete
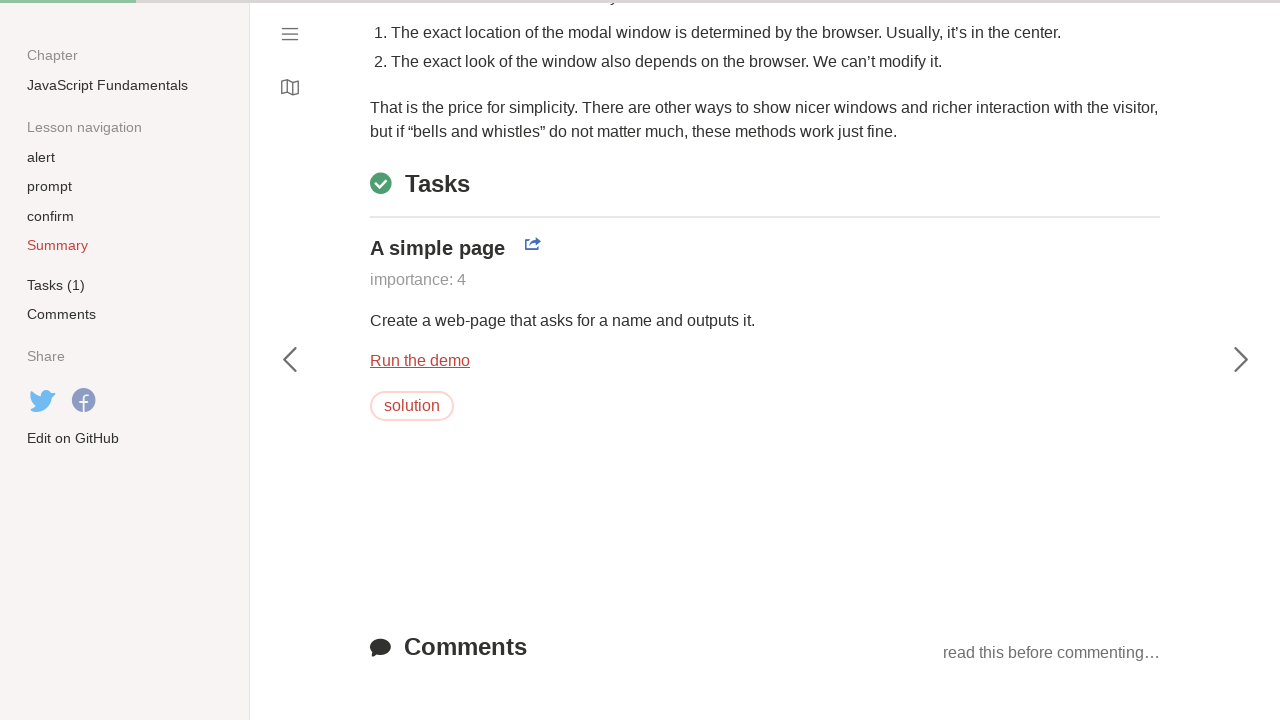

Removed the previous dialog handler
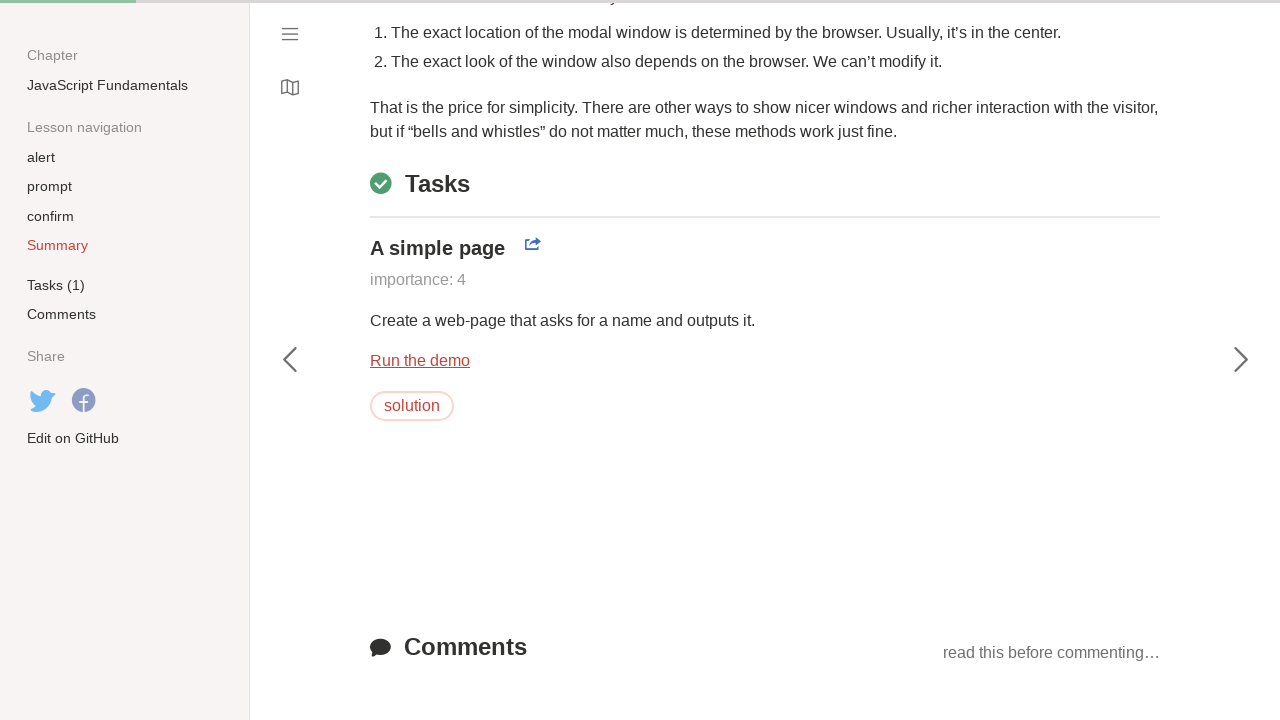

Clicked 'Run the demo' link again to trigger another dialog at (420, 361) on text=Run the demo
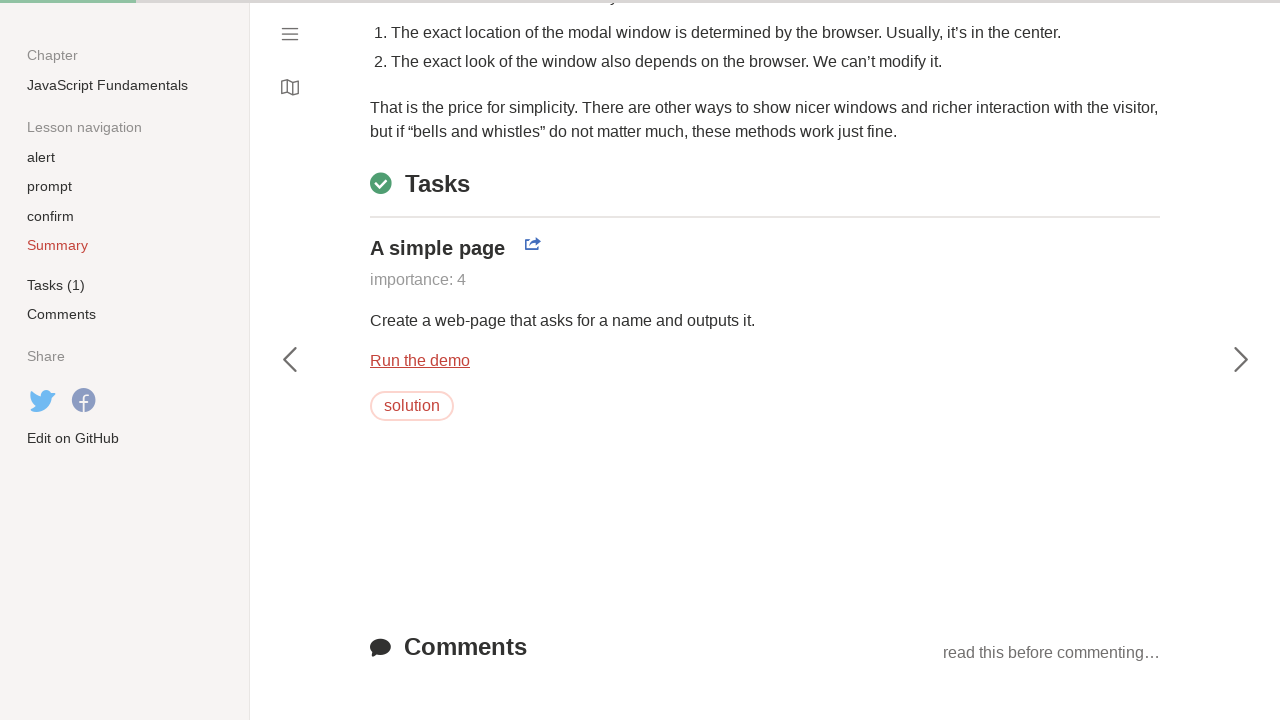

Set up dialog handler to dismiss the dialog
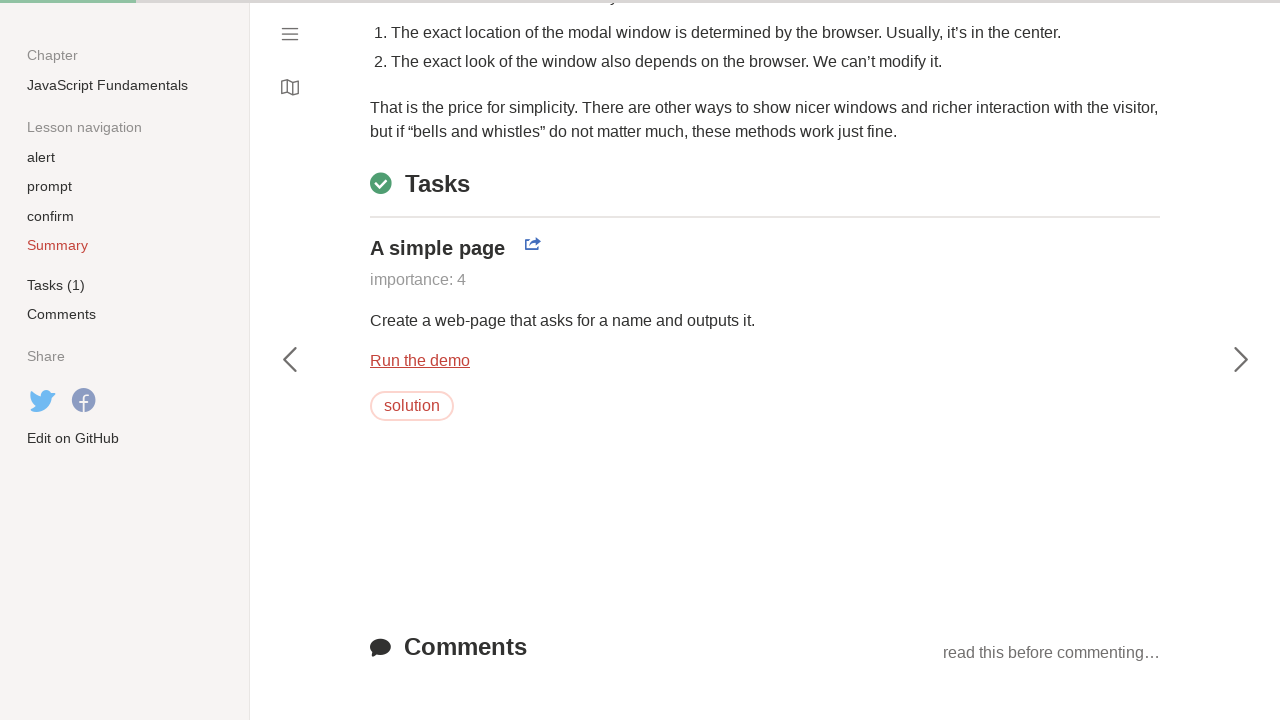

Waited for the dismiss dialog interaction to complete
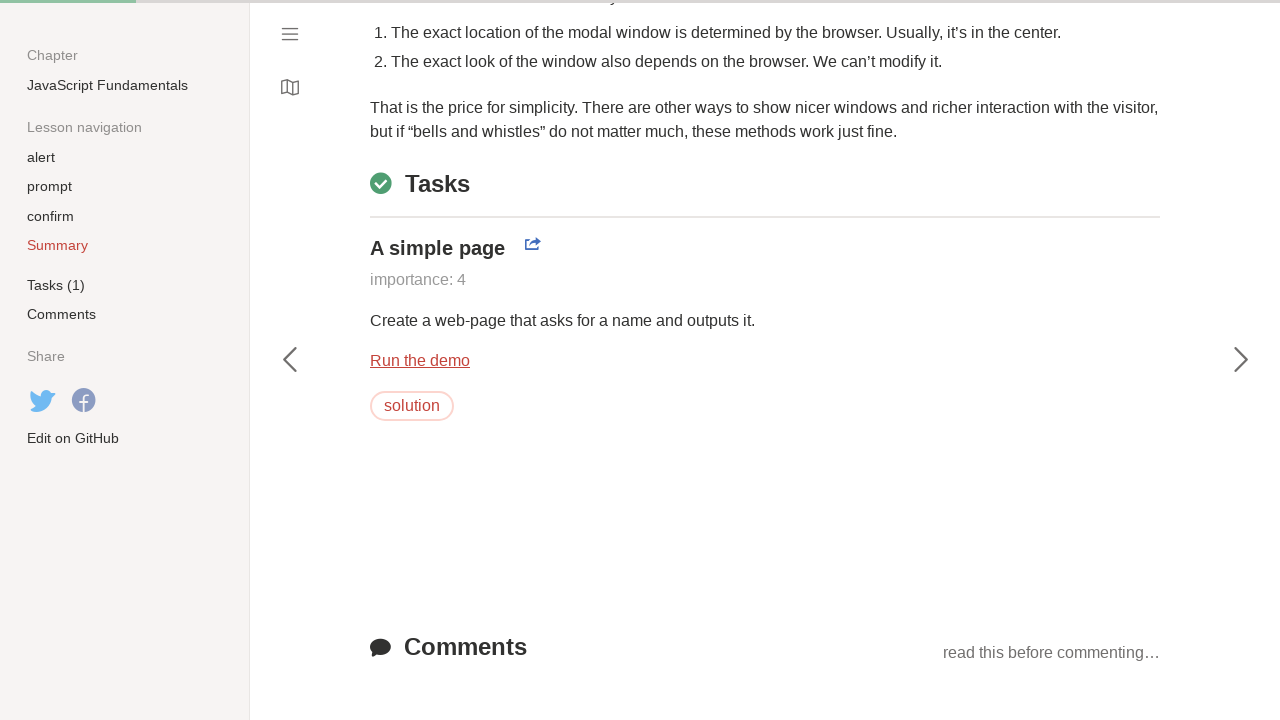

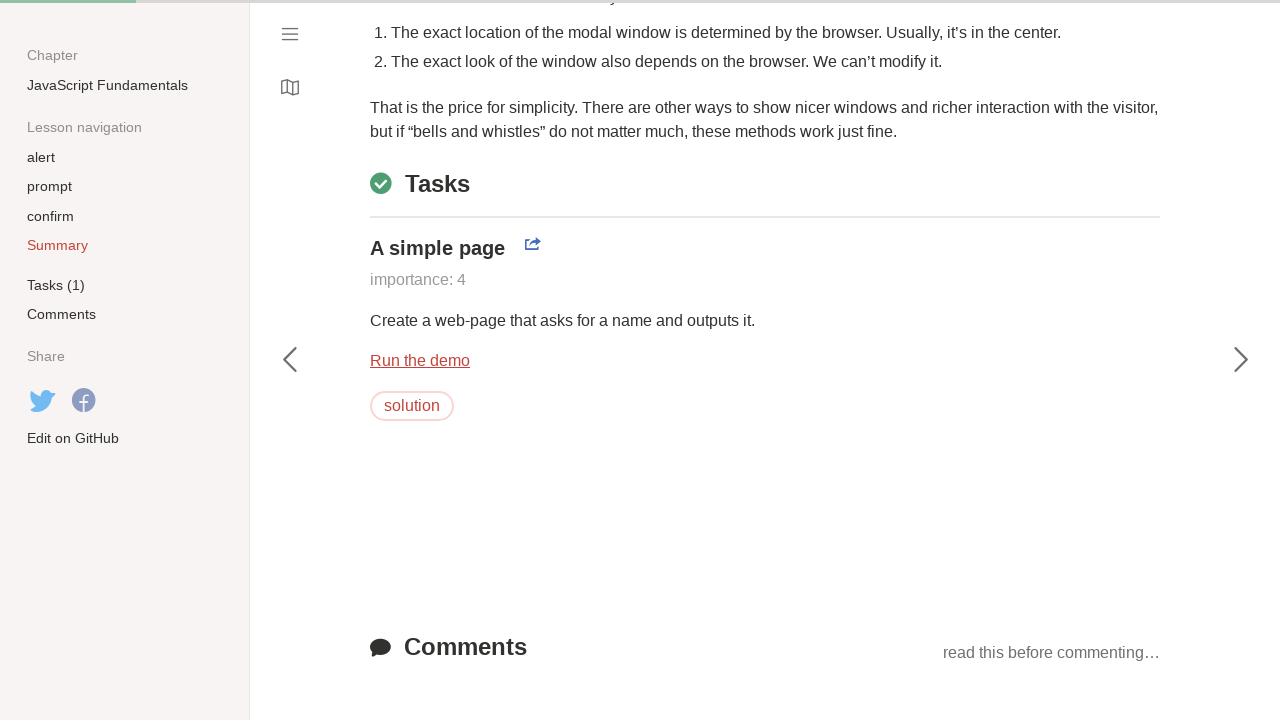